Tests an e-commerce workflow by browsing products, selecting Selenium product, adding it to cart, navigating to cart, and modifying the quantity field.

Starting URL: https://rahulshettyacademy.com/angularAppdemo/

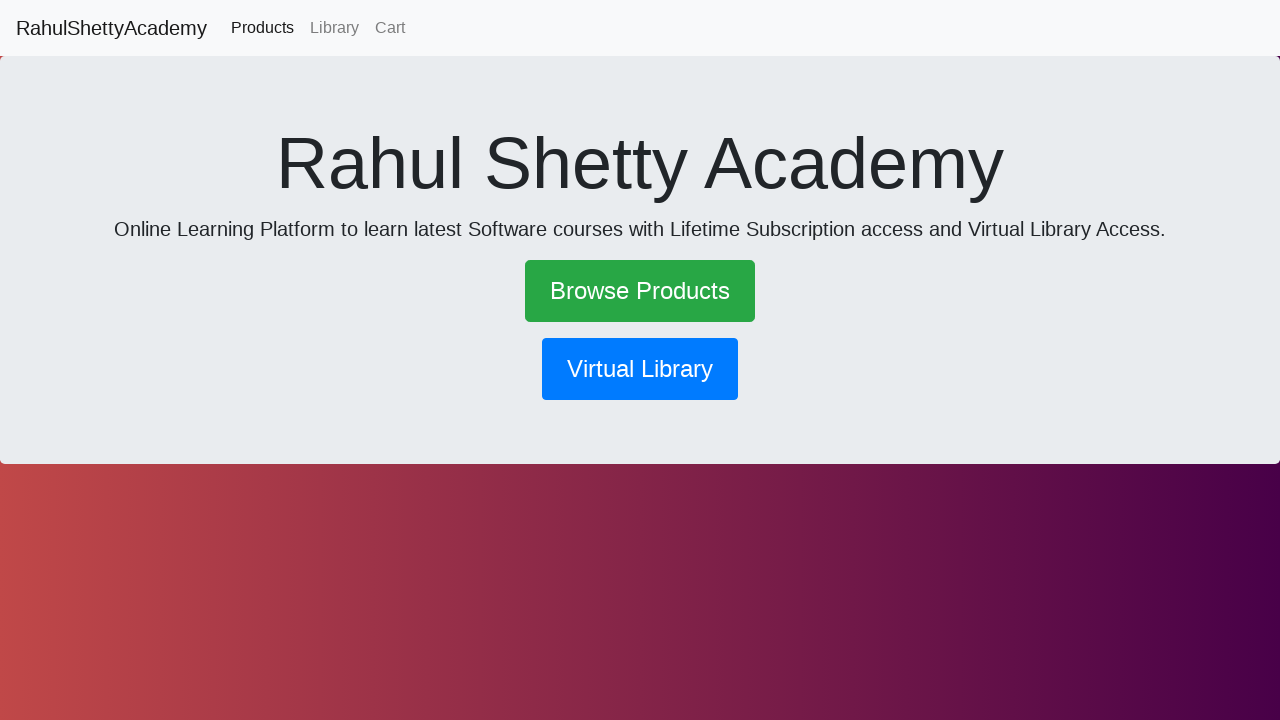

Clicked 'Browse Products' link at (640, 291) on text=Browse Products
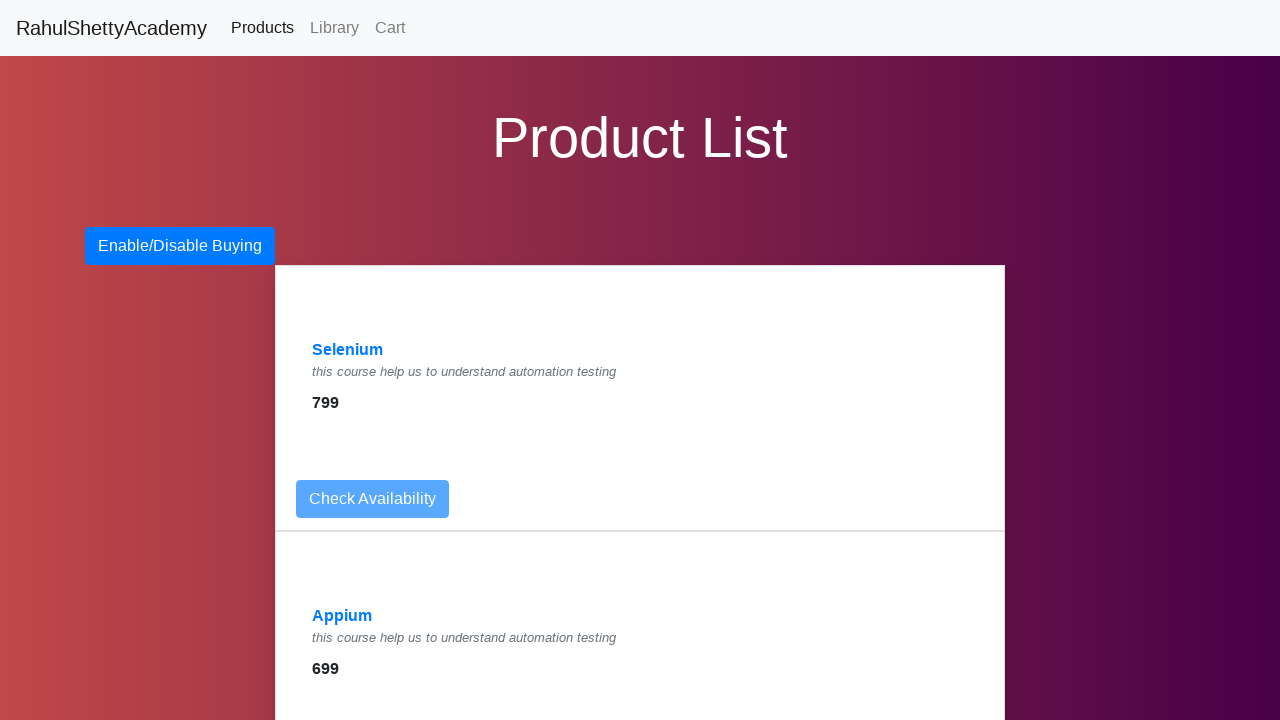

Clicked 'Selenium' product link at (348, 350) on text=Selenium
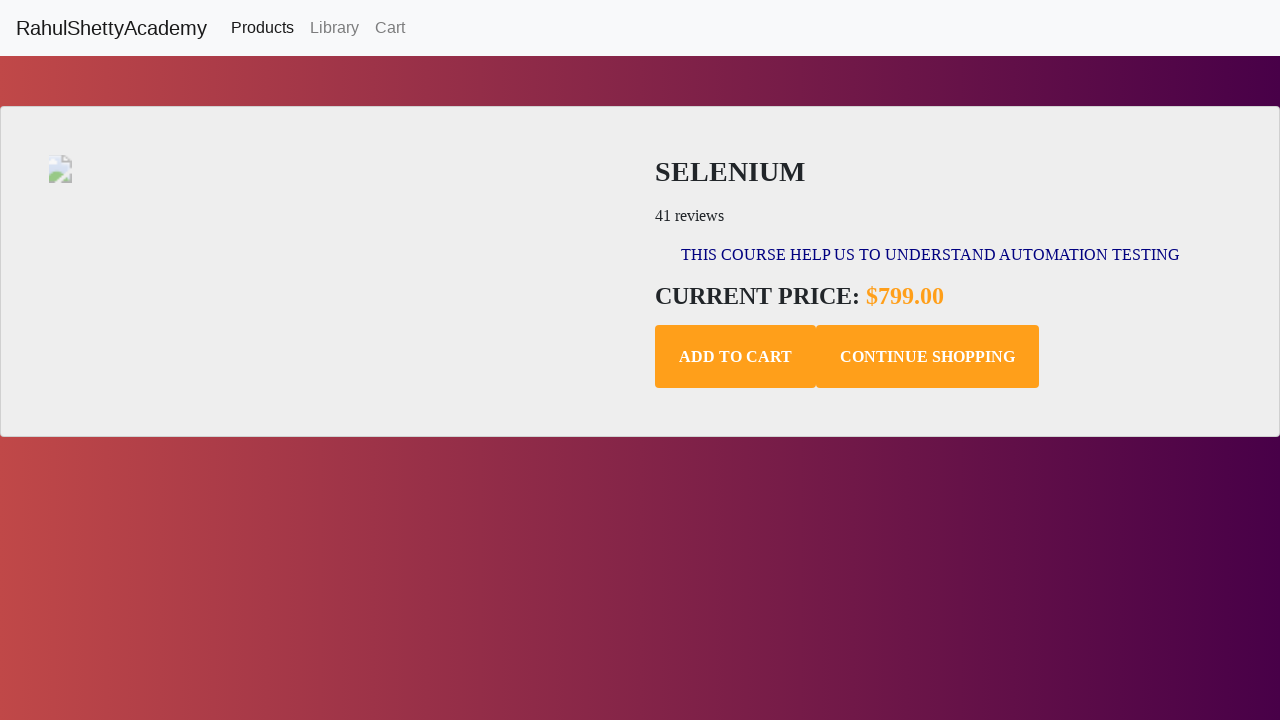

Clicked 'Add to Cart' button at (736, 357) on .add-to-cart
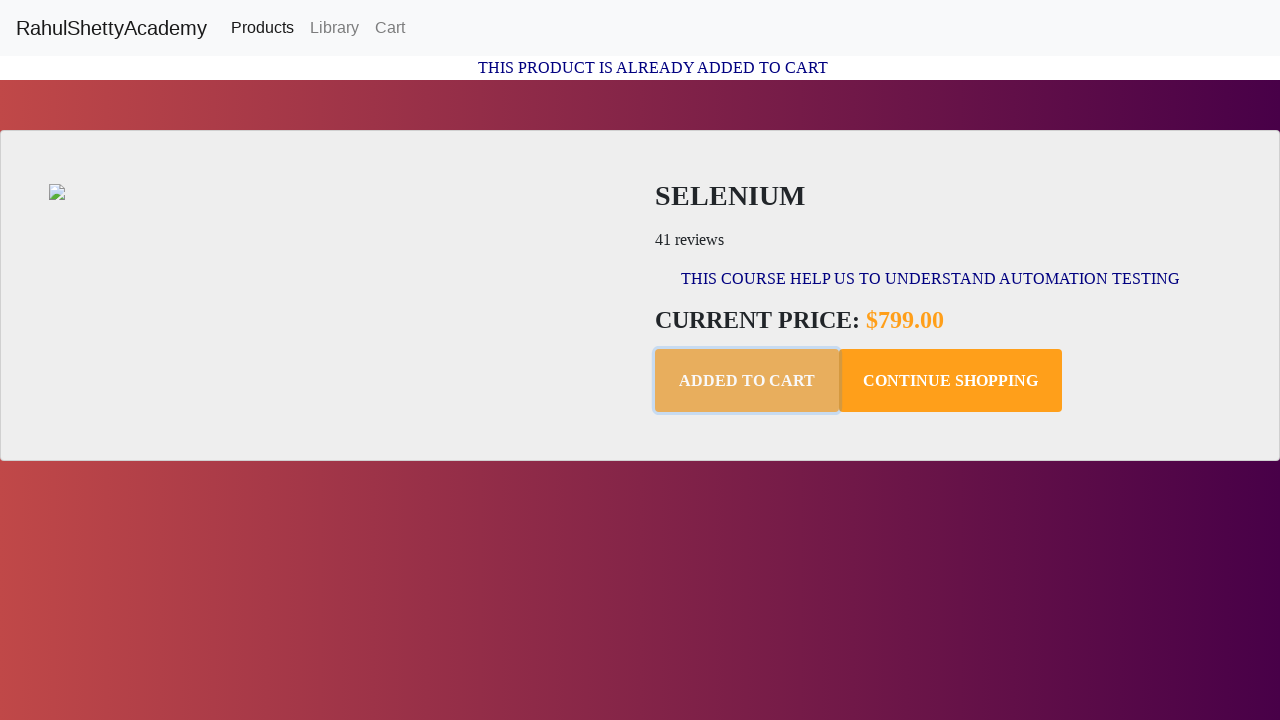

Navigated to Cart at (390, 28) on text=Cart
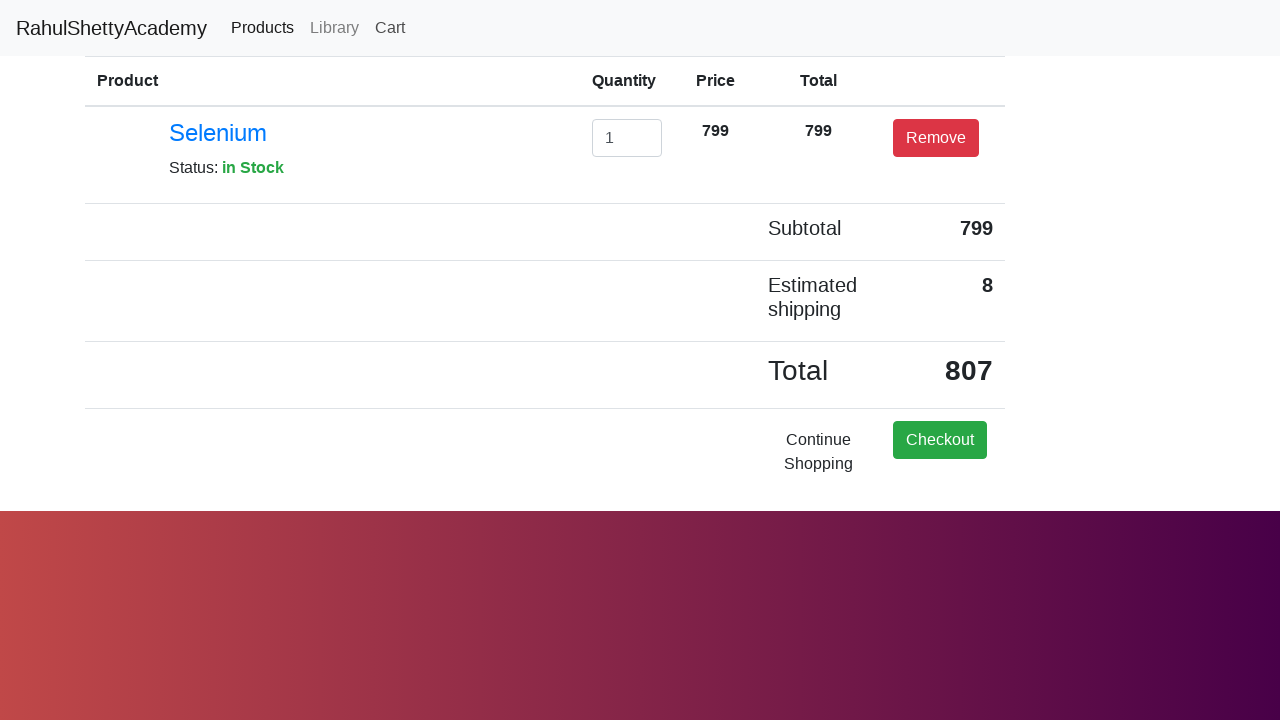

Cleared the quantity input field on #exampleInputEmail1
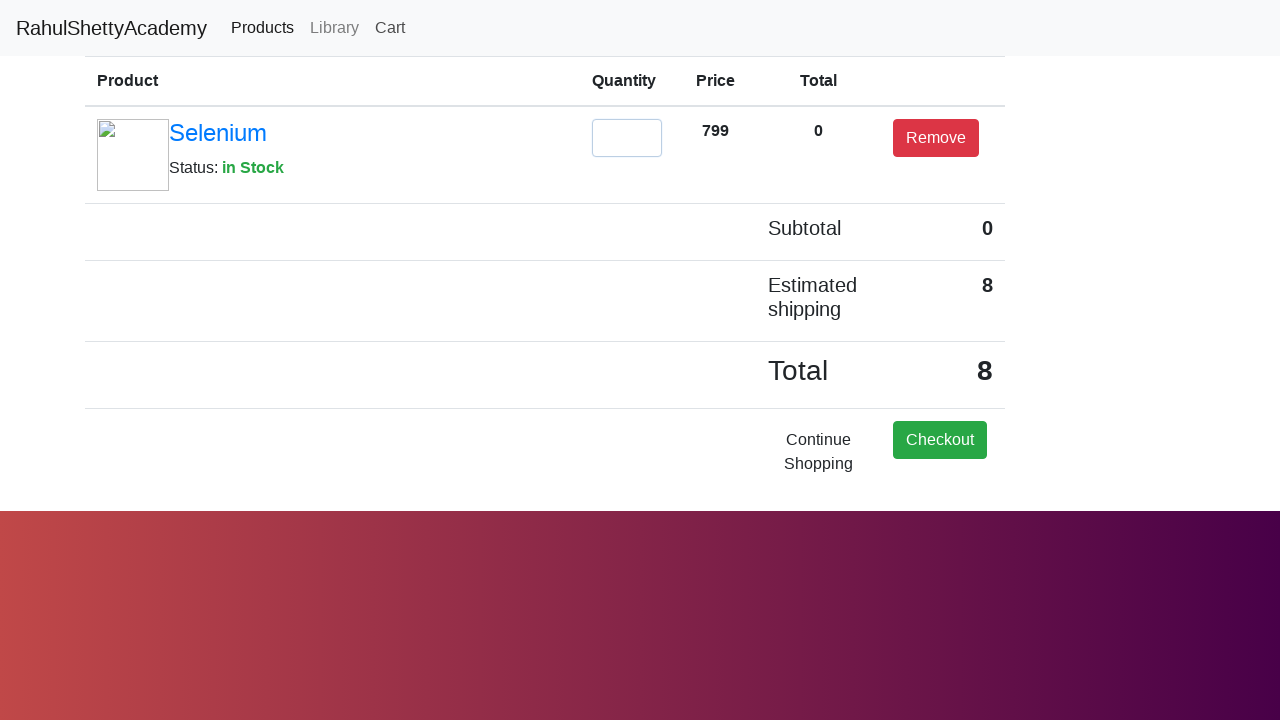

Entered quantity value '2' in the input field on #exampleInputEmail1
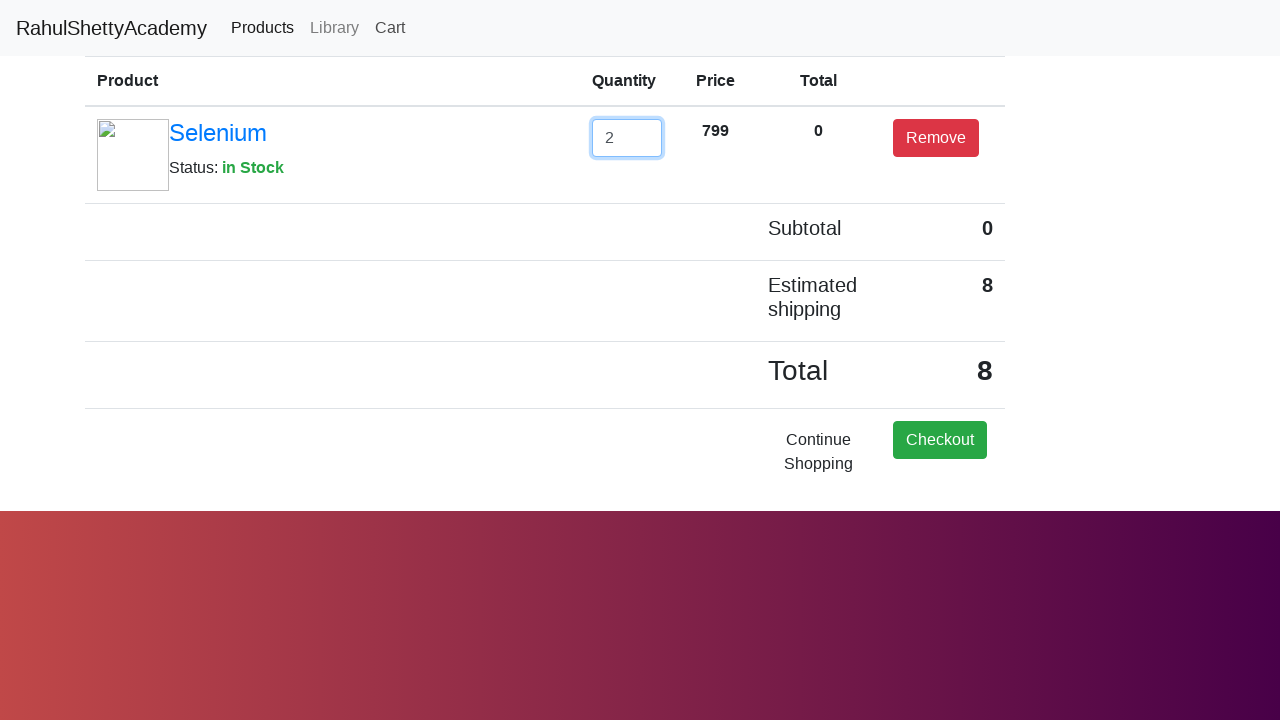

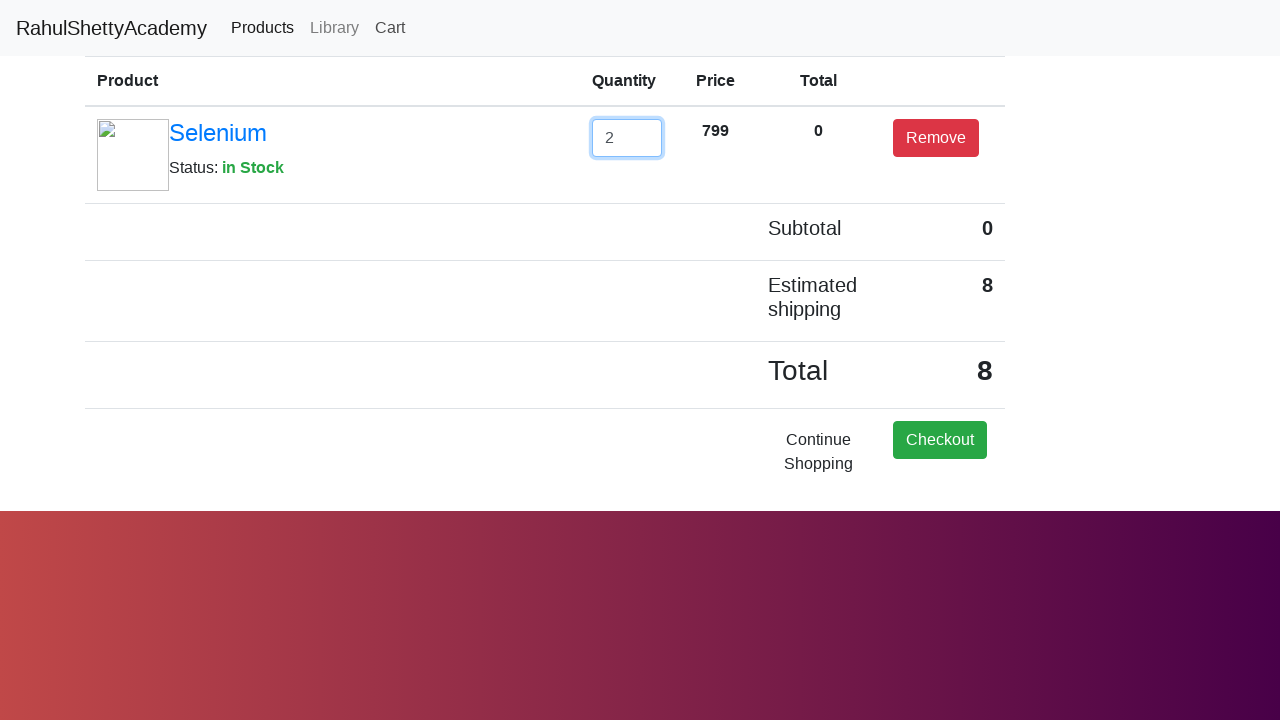